Tests finding various web elements using different locator strategies and interacts with an input field

Starting URL: https://testeroprogramowania.github.io/selenium/basics.html

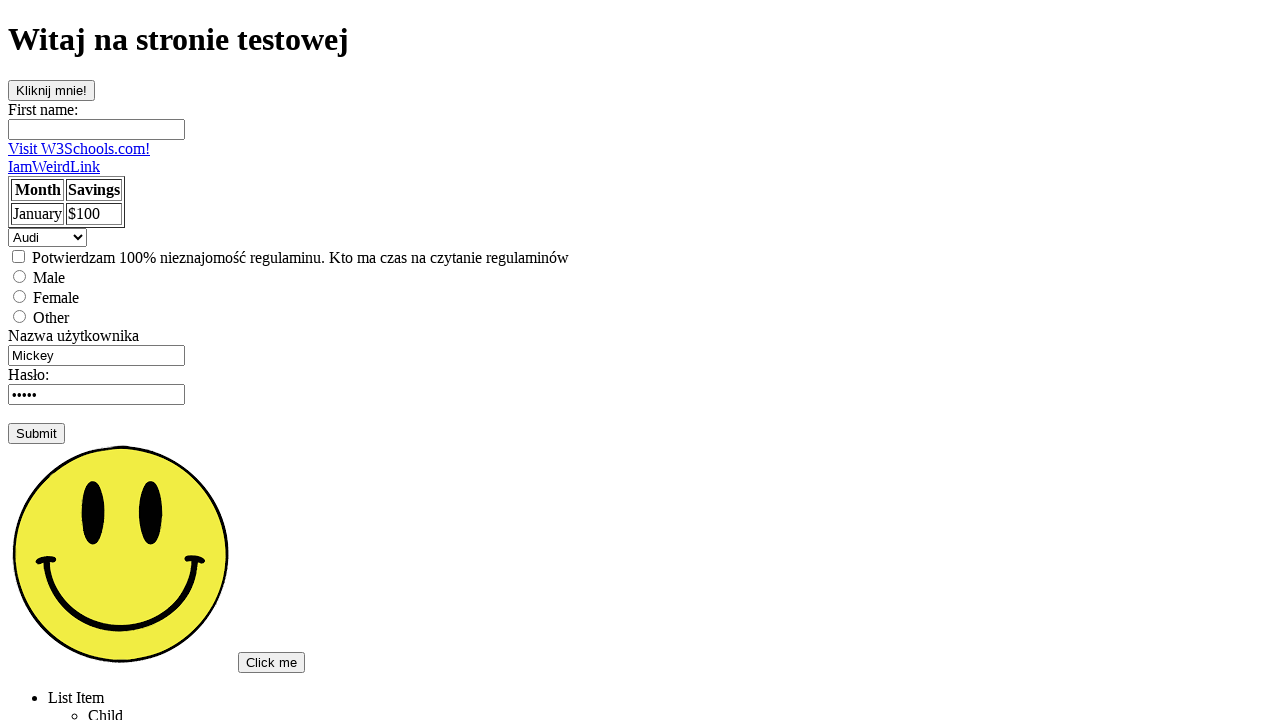

Located button element by ID 'clickOnMe'
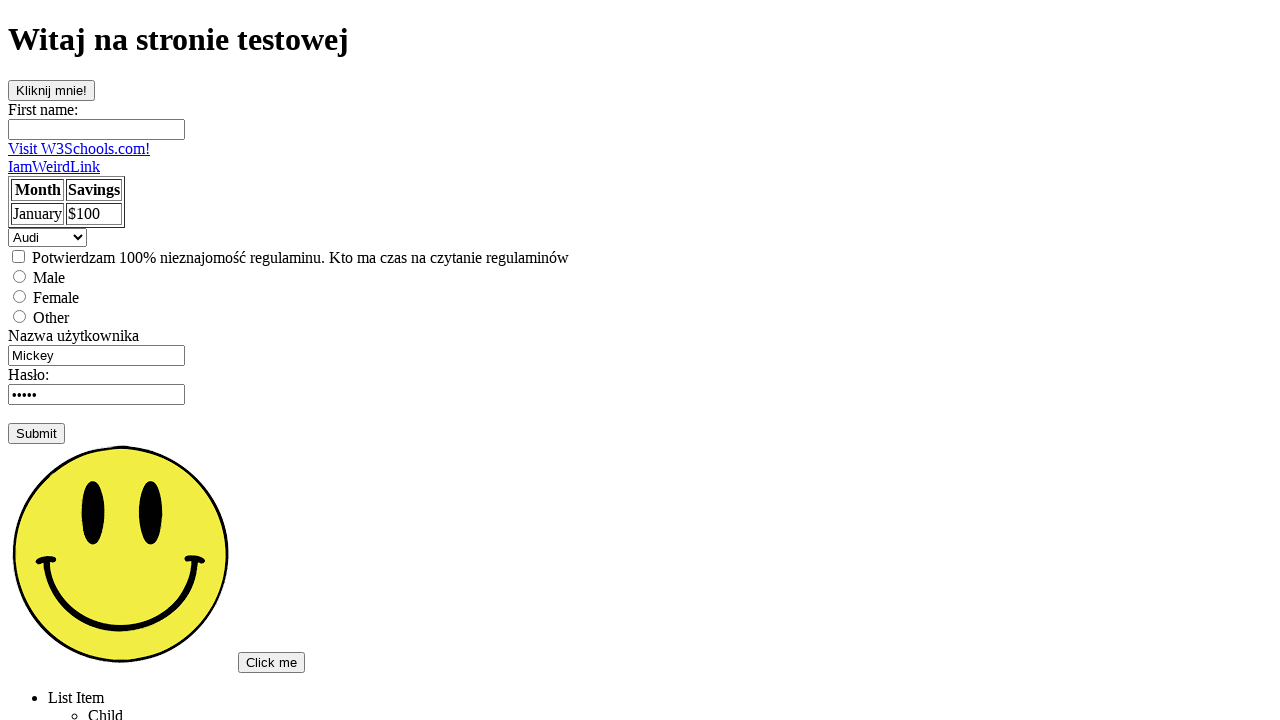

Located first name input field by name attribute 'fname'
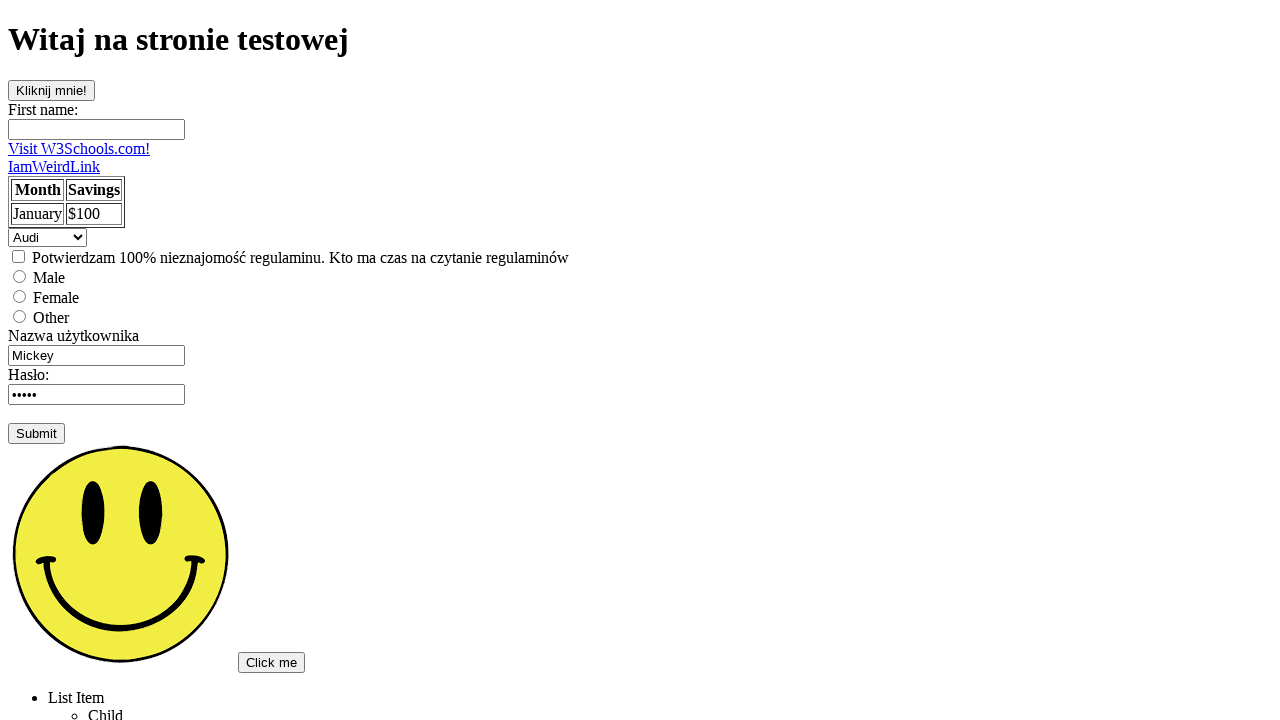

Located hidden paragraph element by class name 'topSecret'
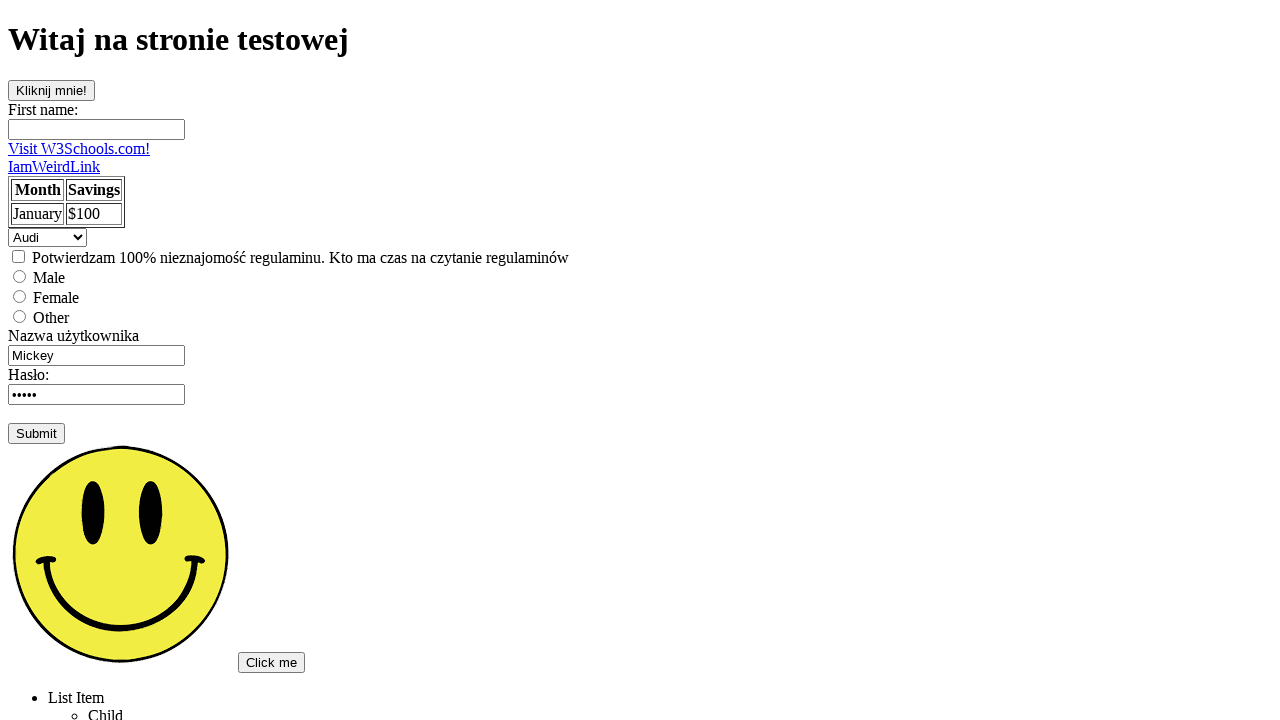

Located first input element on the page
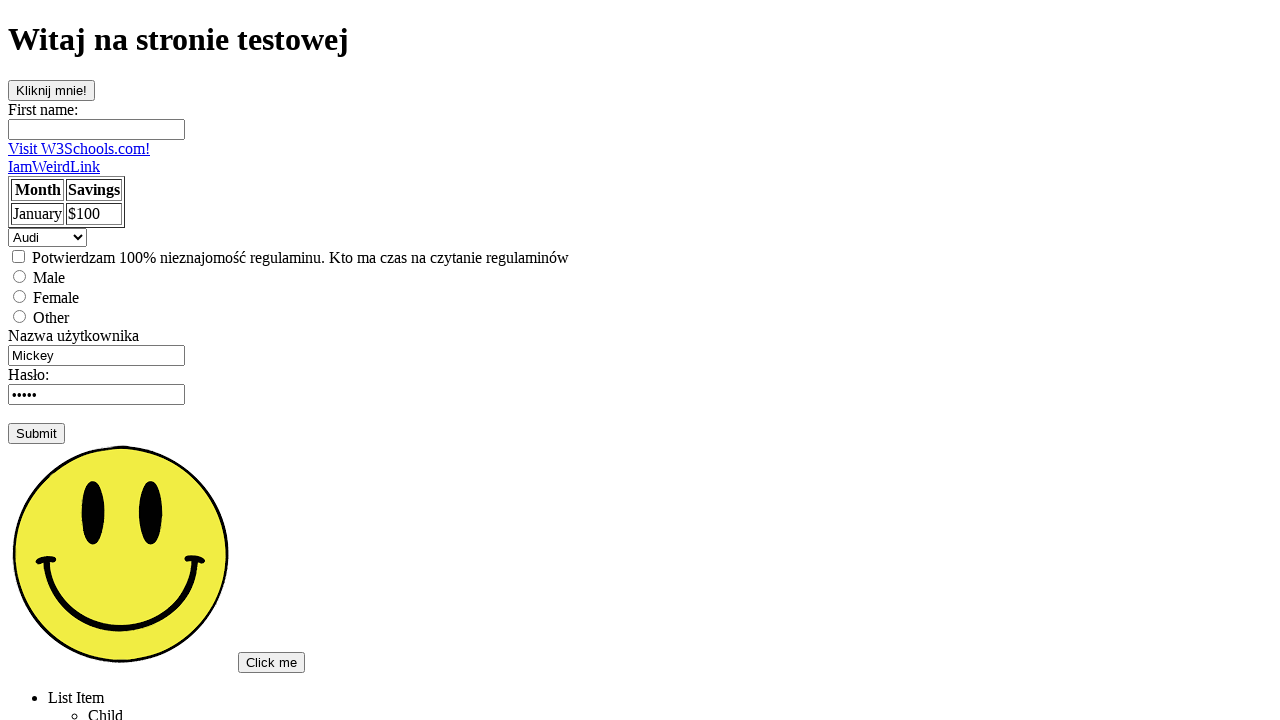

Filled first input field with text 'Pierwszy' on input >> nth=0
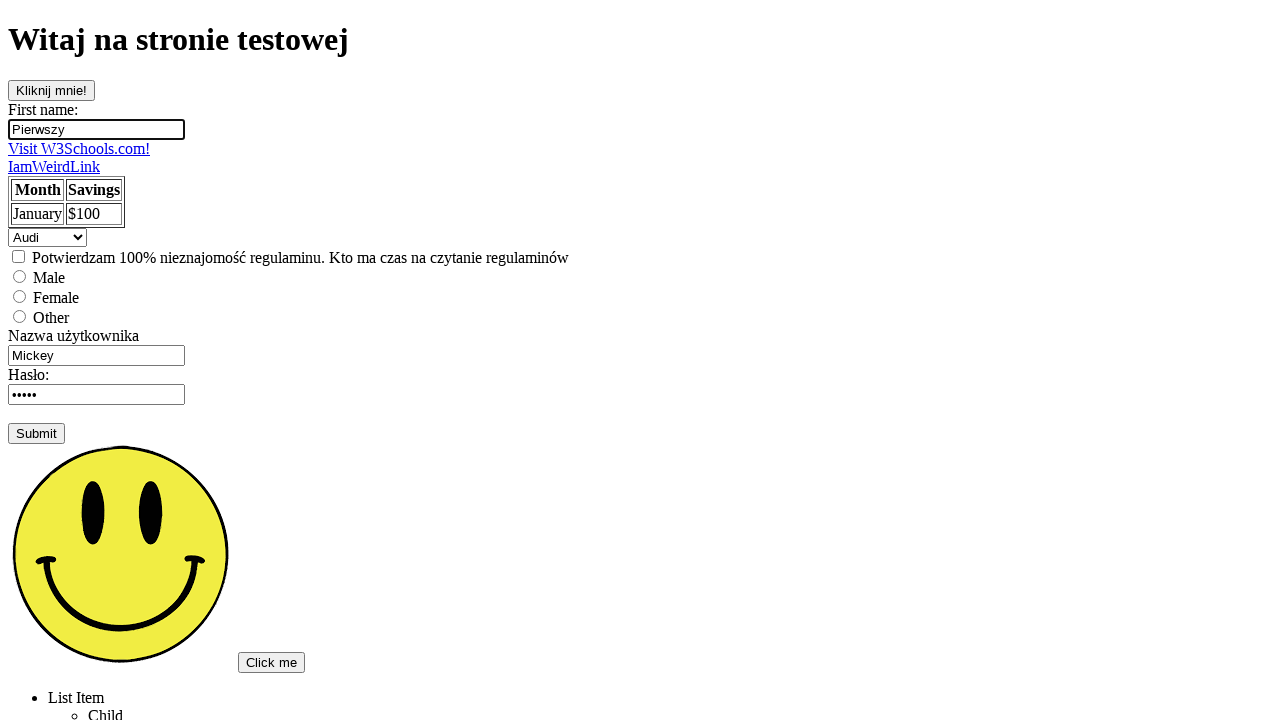

Counted all input elements on page: 8 total
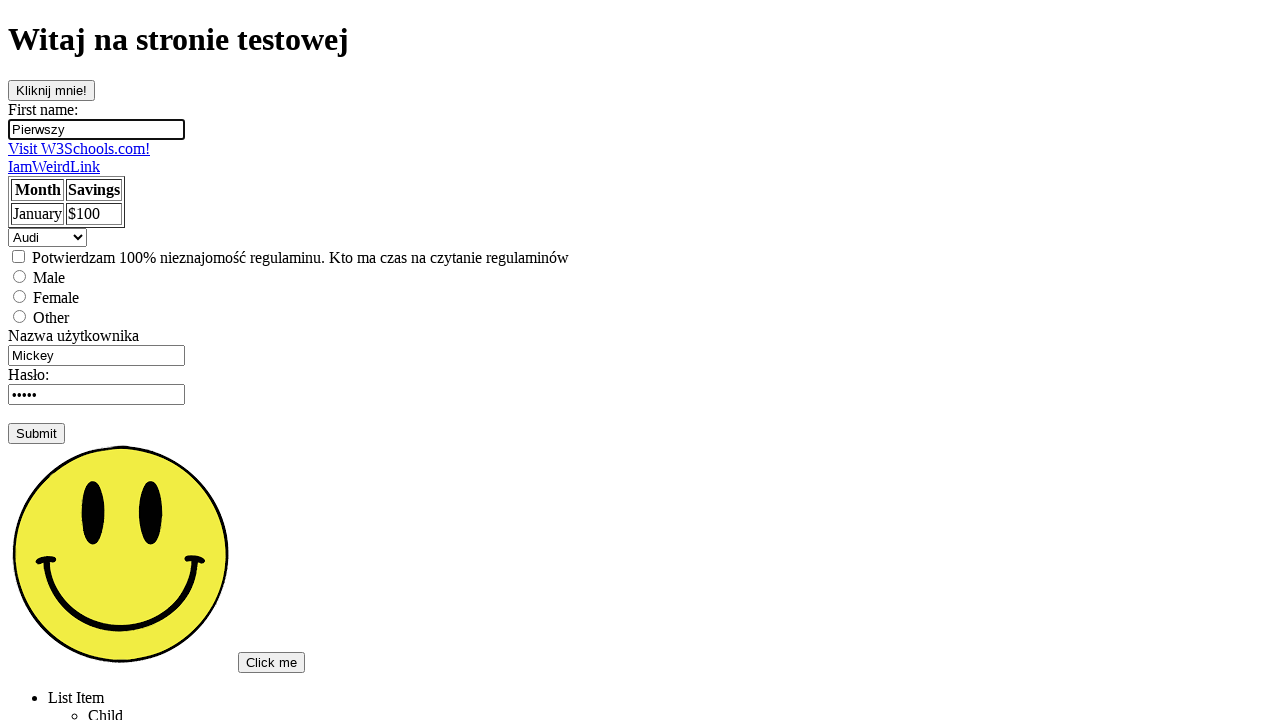

Located link with exact text 'Visit W3Schools.com!'
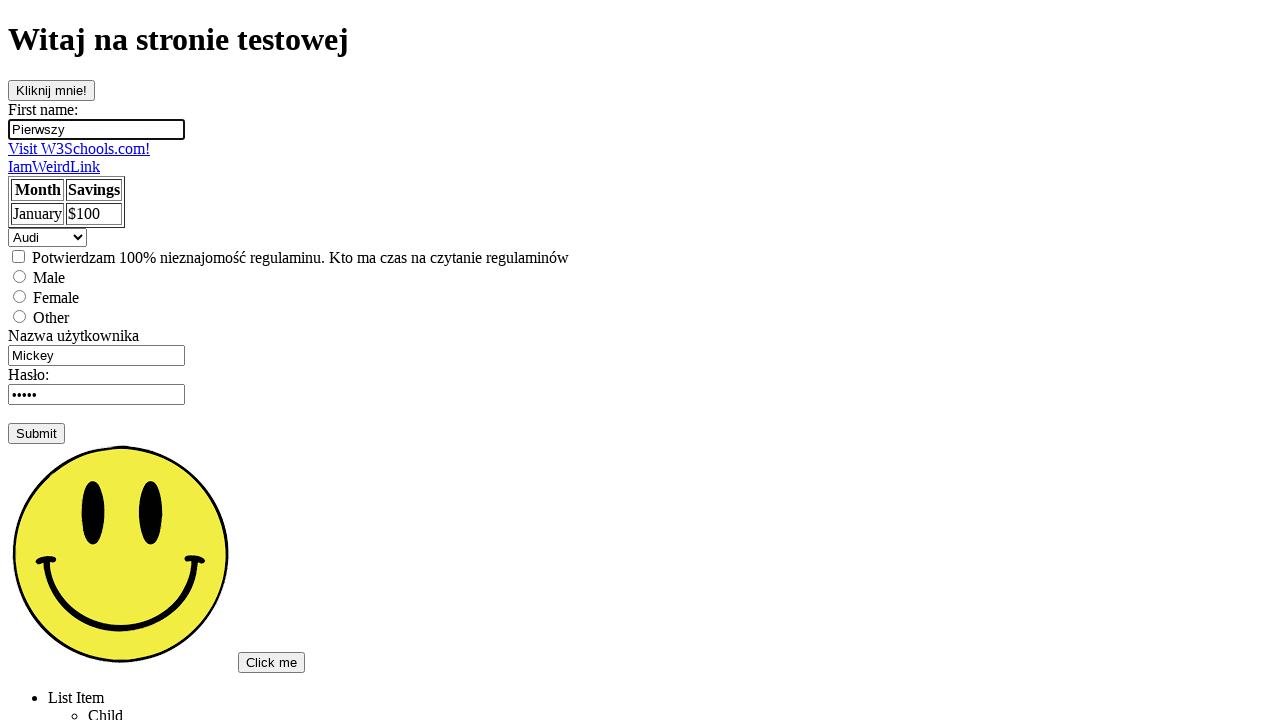

Located first link containing partial text 'Visit'
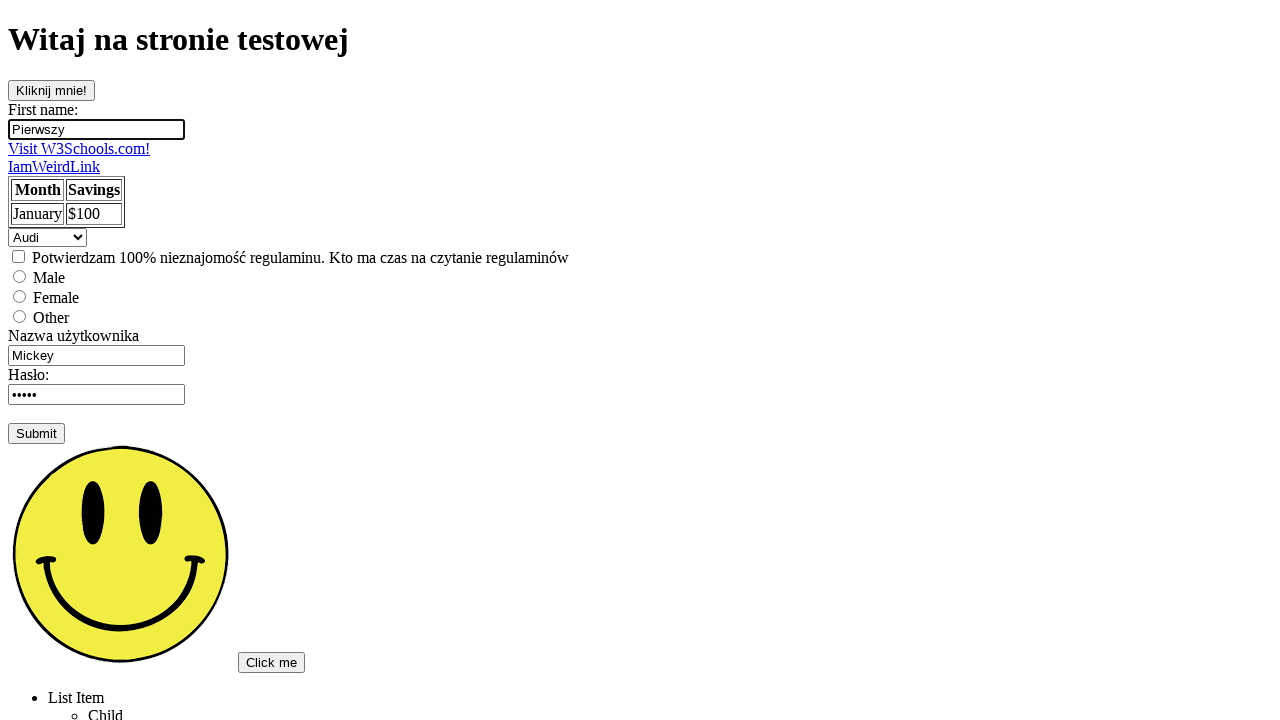

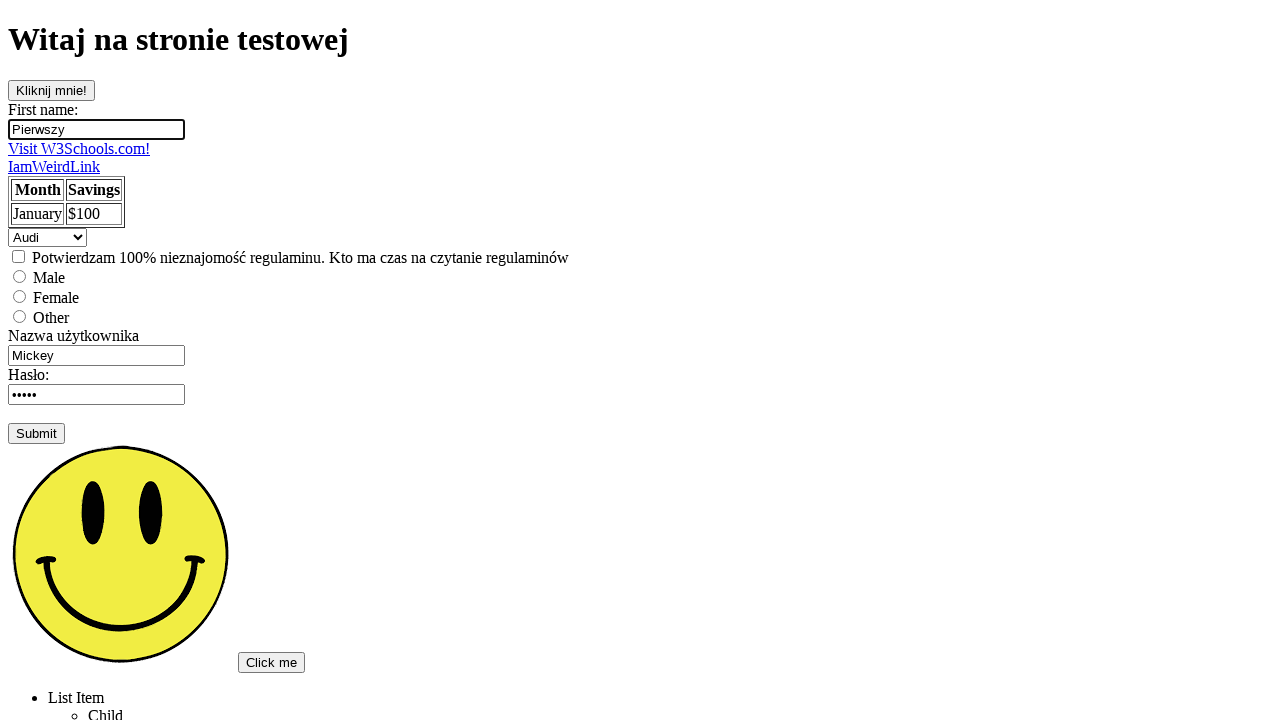